Tests form interaction by filling the first name field and clicking the gender radio button on a registration form

Starting URL: http://demo.automationtesting.in/Register.html

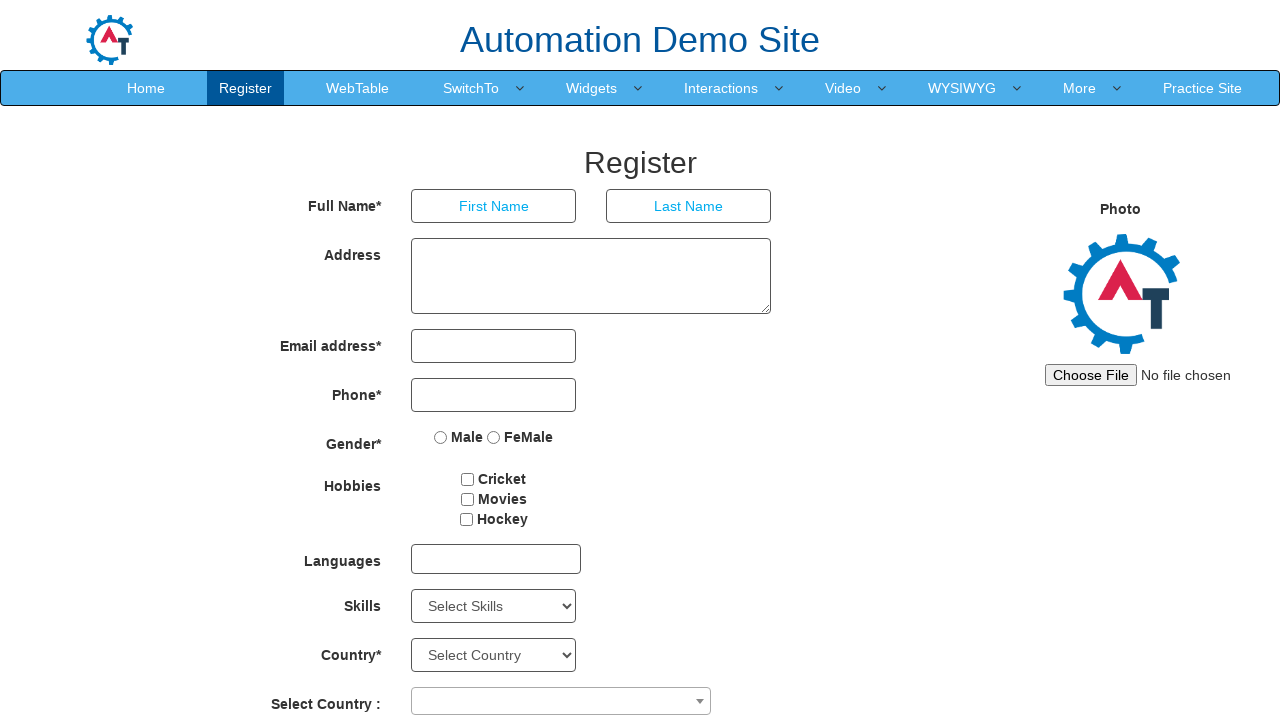

Located first name input field
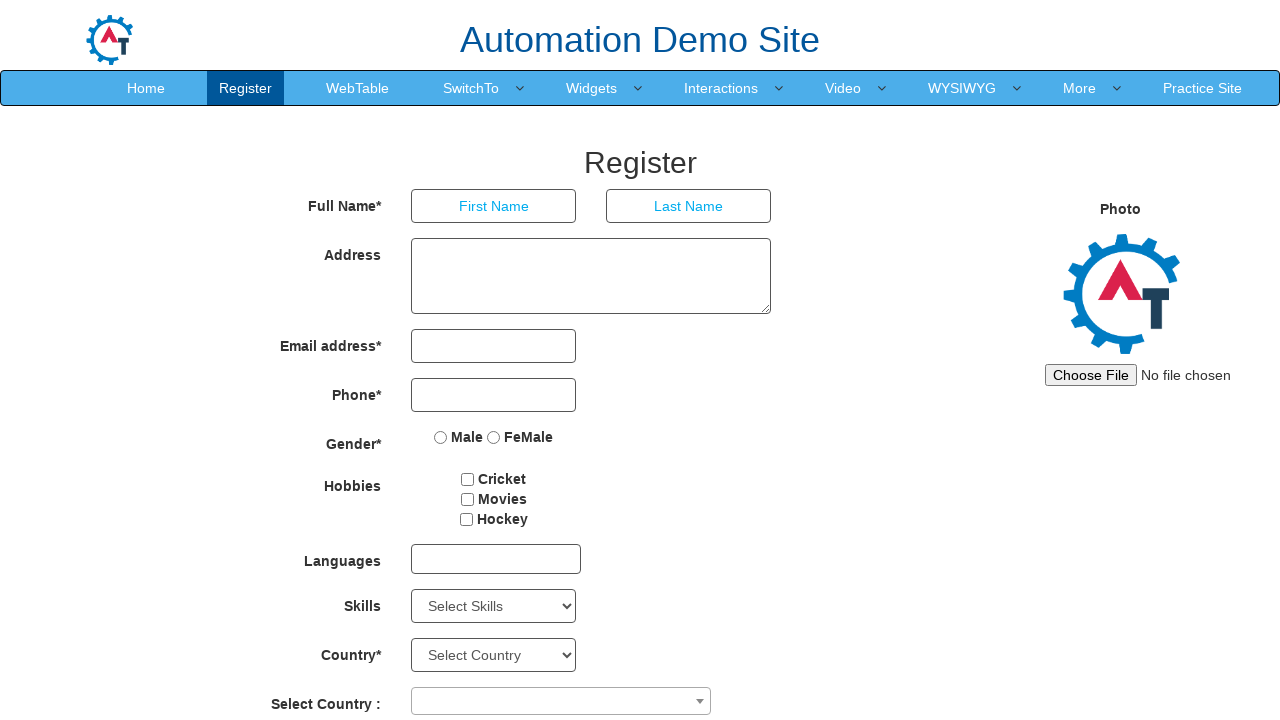

Clicked Male radio button for gender selection at (441, 437) on xpath=(//*[@name='radiooptions'])[1]
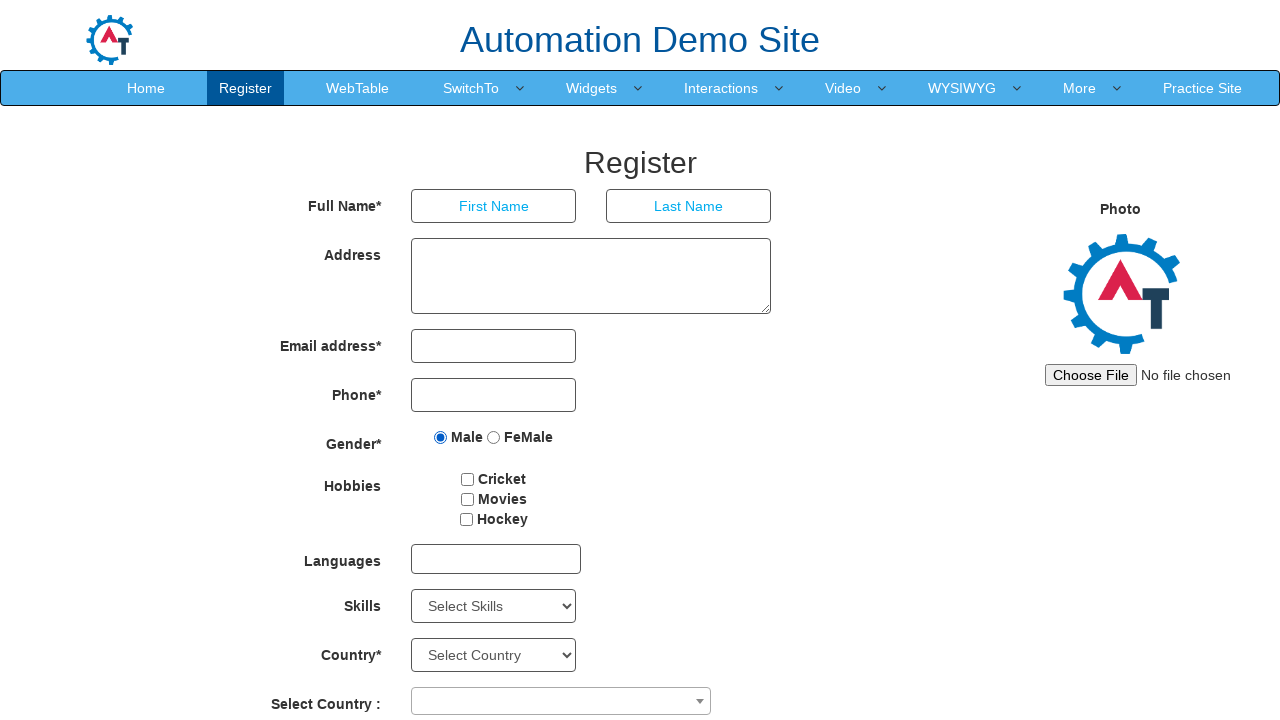

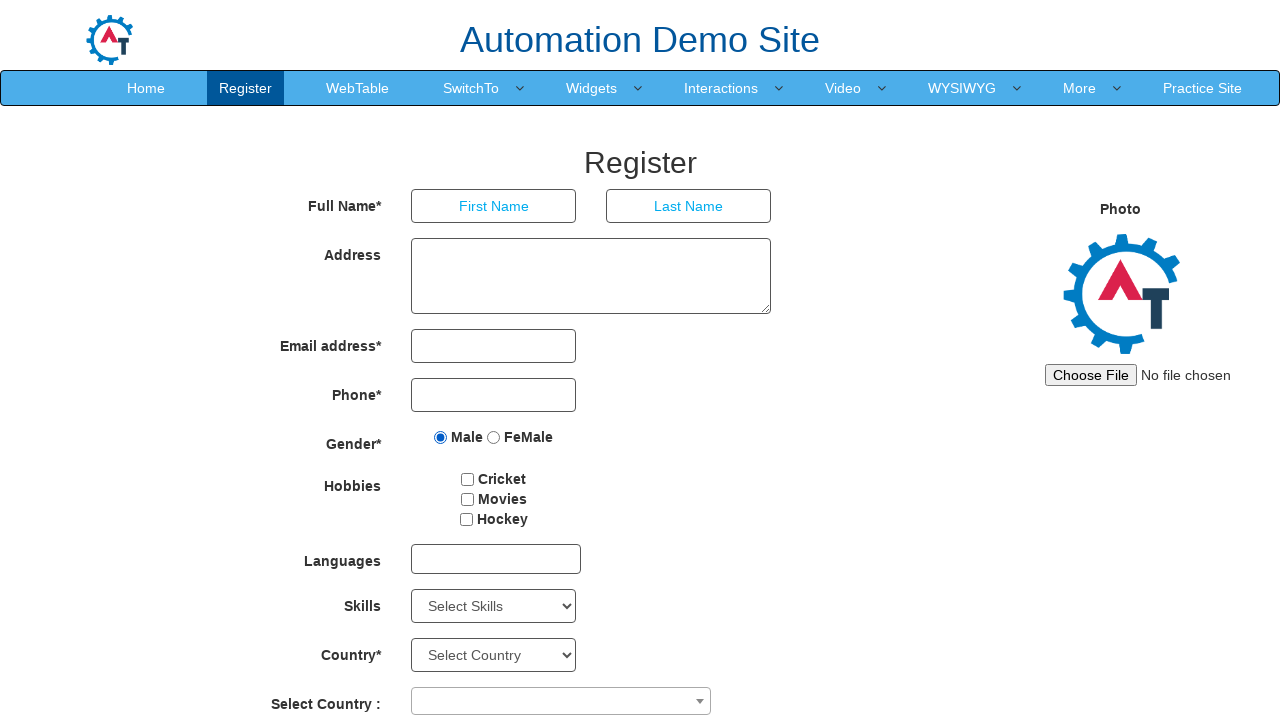